Tests window handling by opening a new window, switching between parent and child windows, and verifying content in each window

Starting URL: https://the-internet.herokuapp.com/

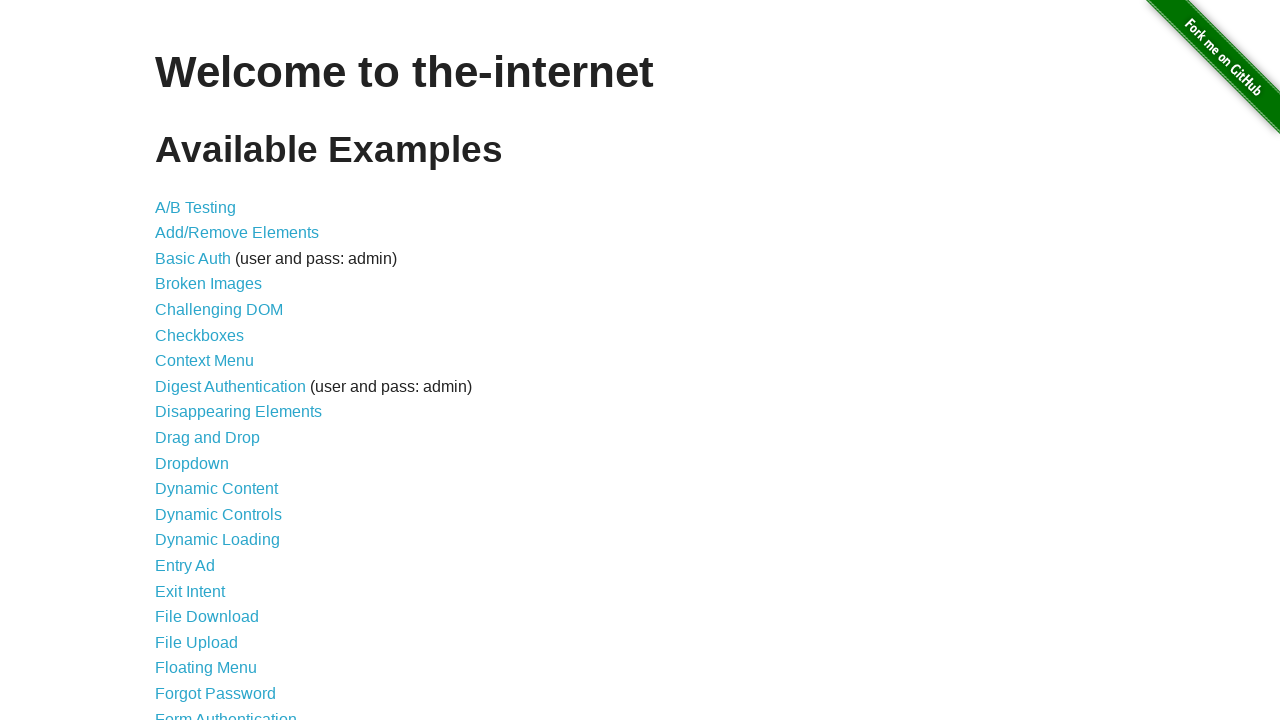

Clicked on the Windows link at (218, 369) on xpath=//a[@href='/windows']
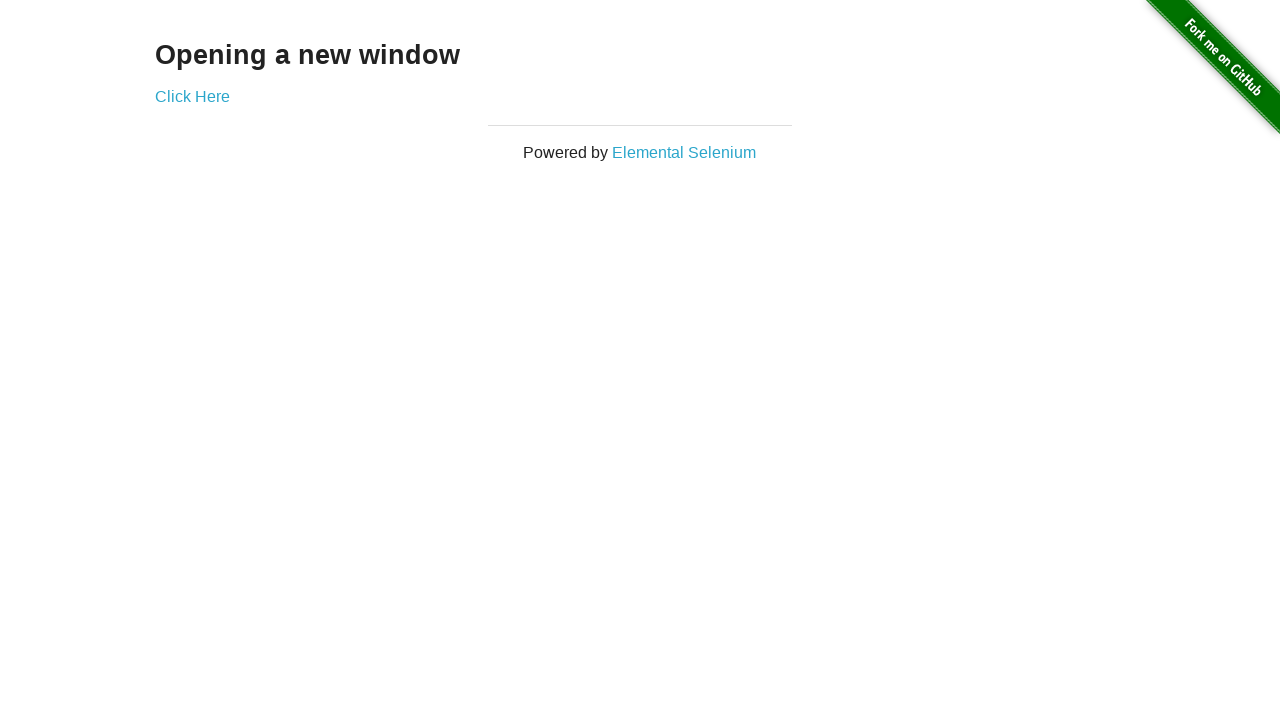

Opened a new window via popup at (192, 96) on xpath=//a[@href='/windows/new']
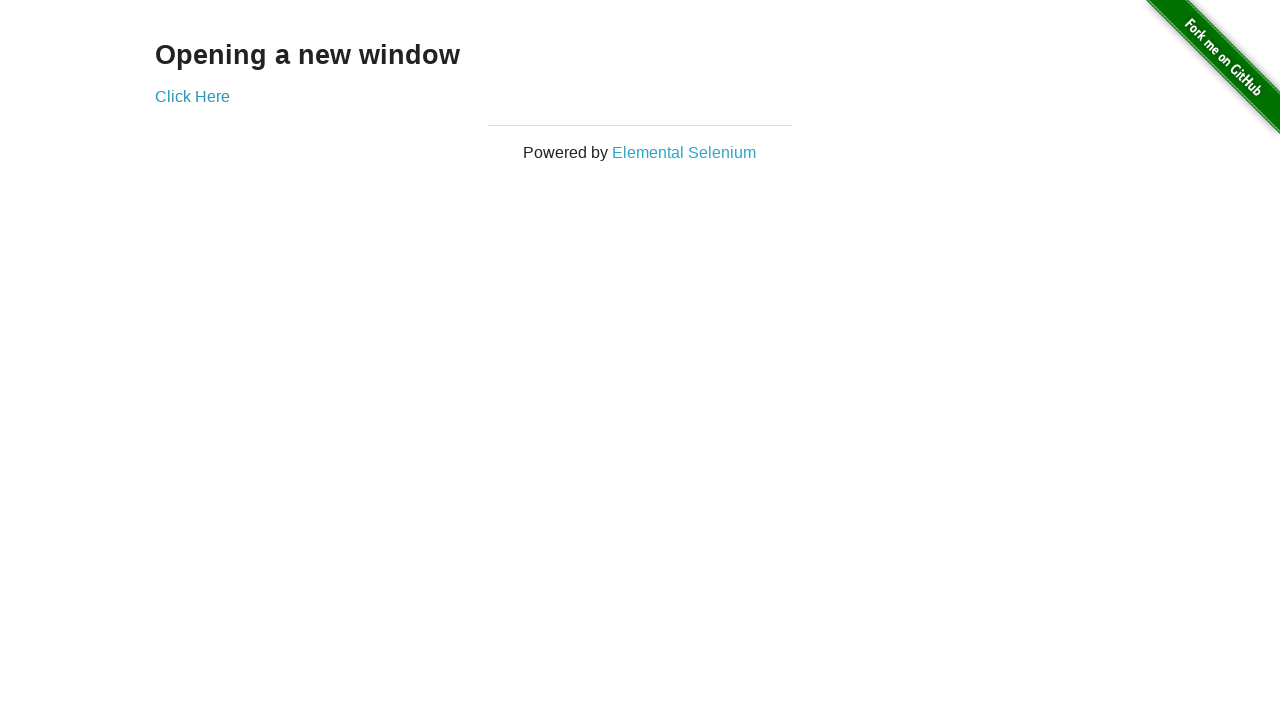

Verified 'New Window' header text in child window
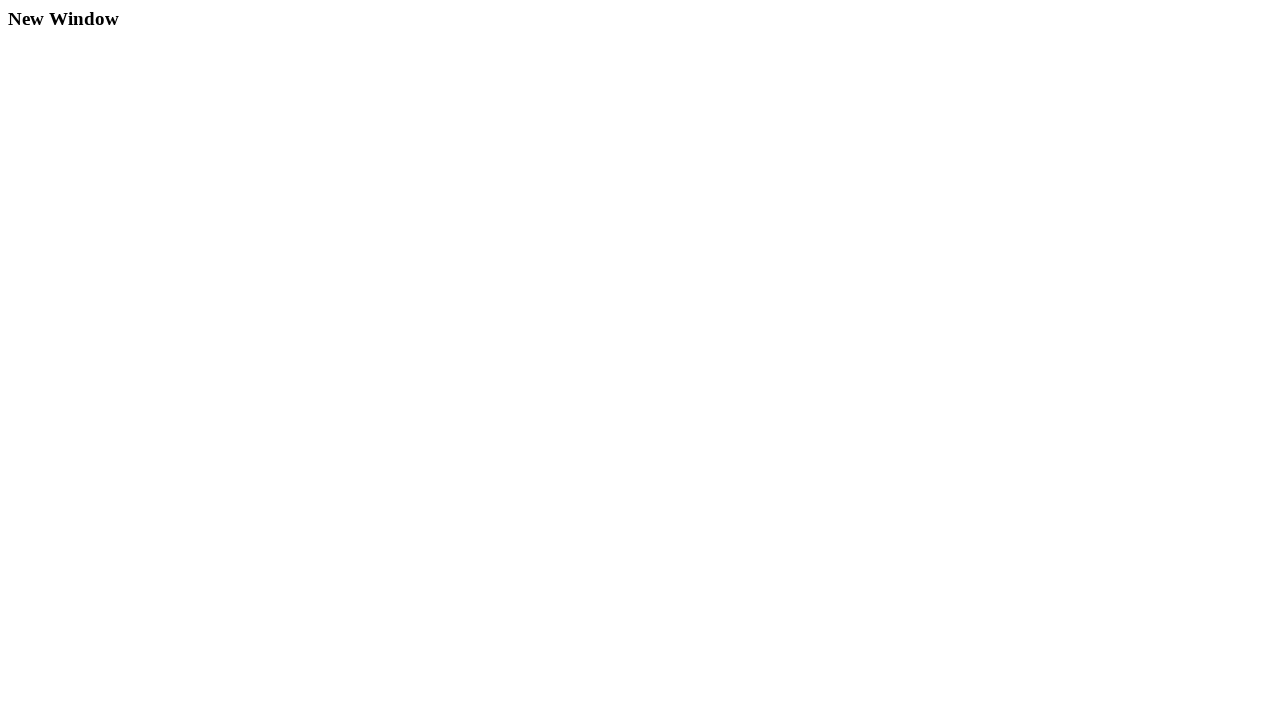

Verified 'Opening a new window' header text in parent window
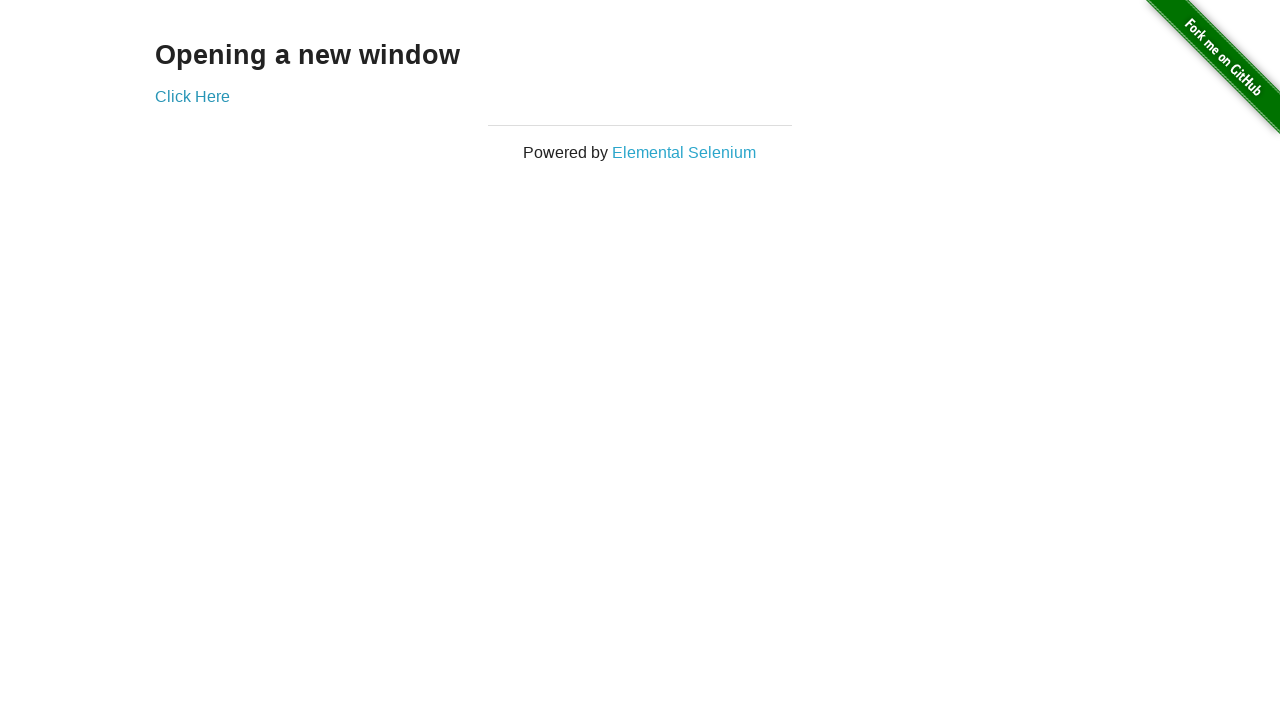

Closed the child window
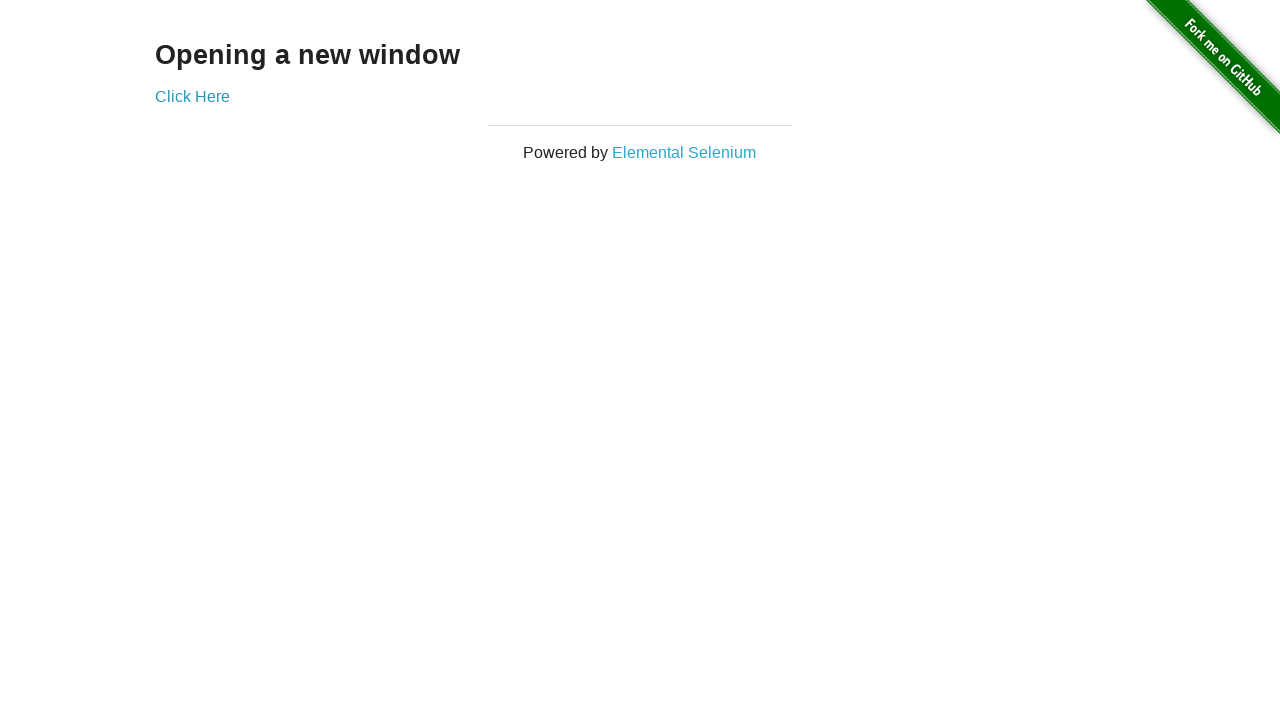

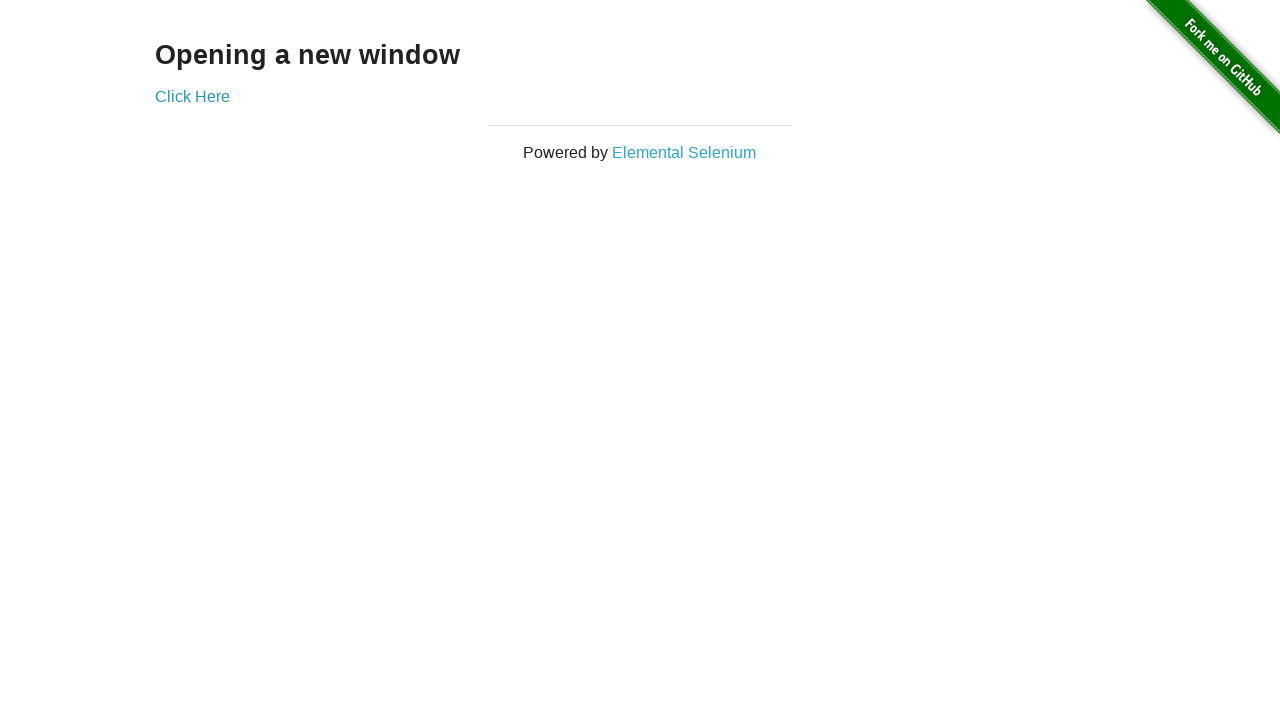